Tests a registration form on a demo testing website by filling in username, email, password, and confirm password fields, then clearing and re-entering the username field.

Starting URL: http://www.theTestingWorld.com/testings

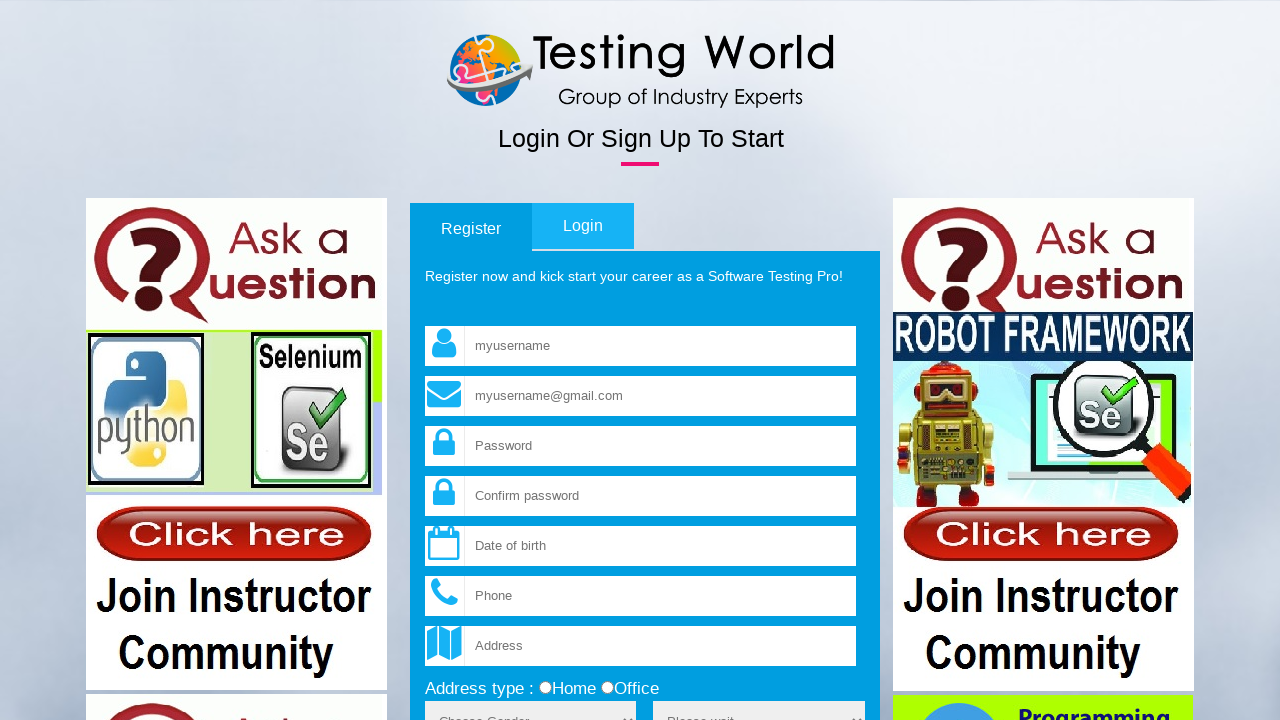

Filled username field with 'helloworld' on input[name='fld_username']
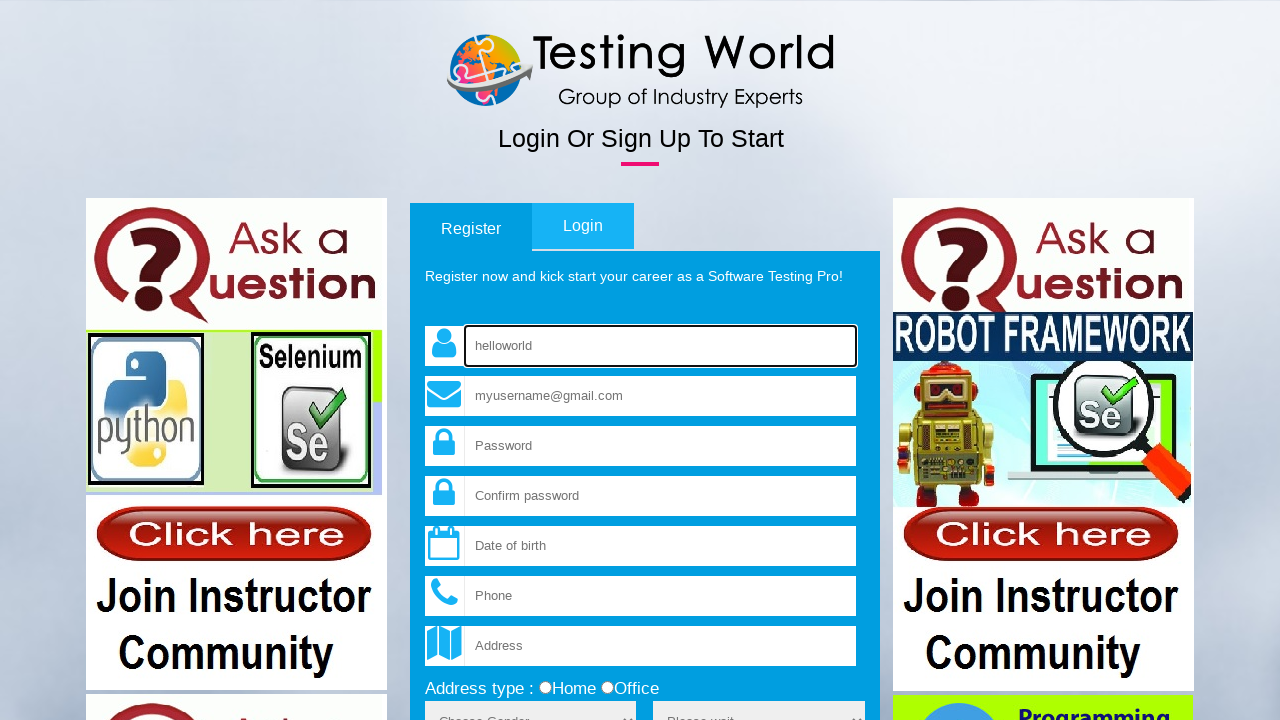

Filled email field with 'testuser2024@example.com' on input[name='fld_email']
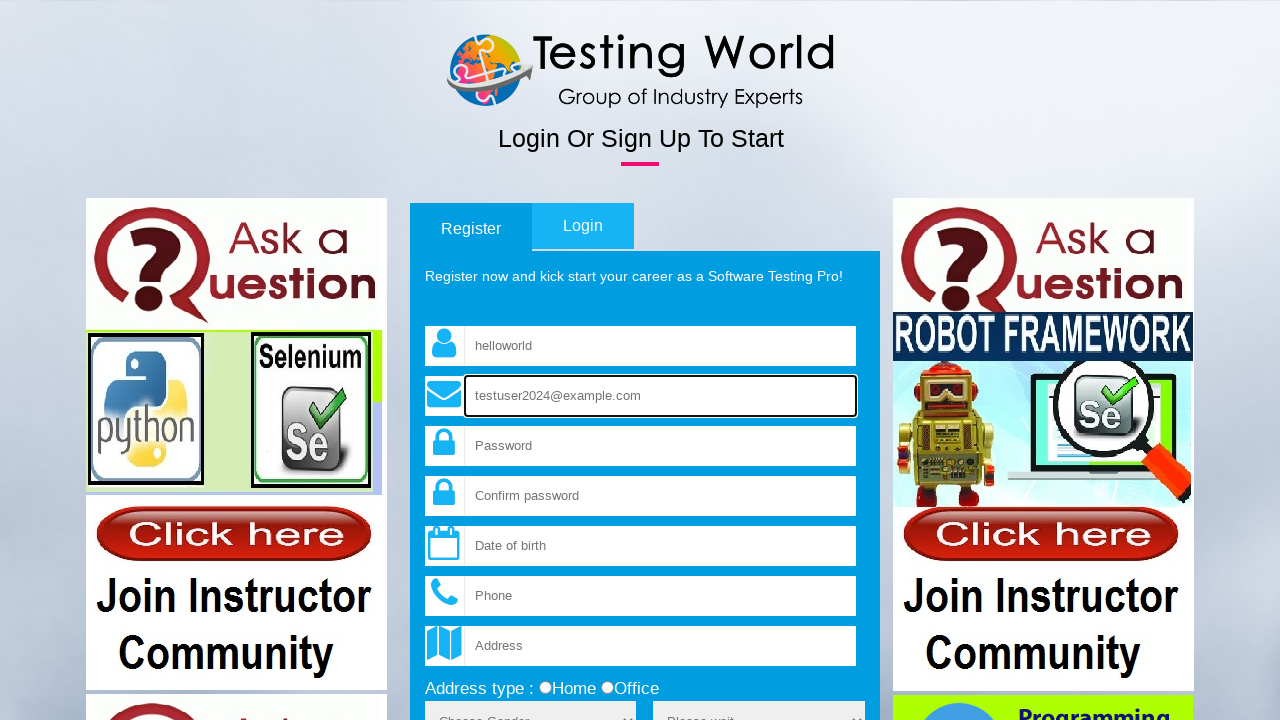

Filled password field with 'testpass456' on input[name='fld_password']
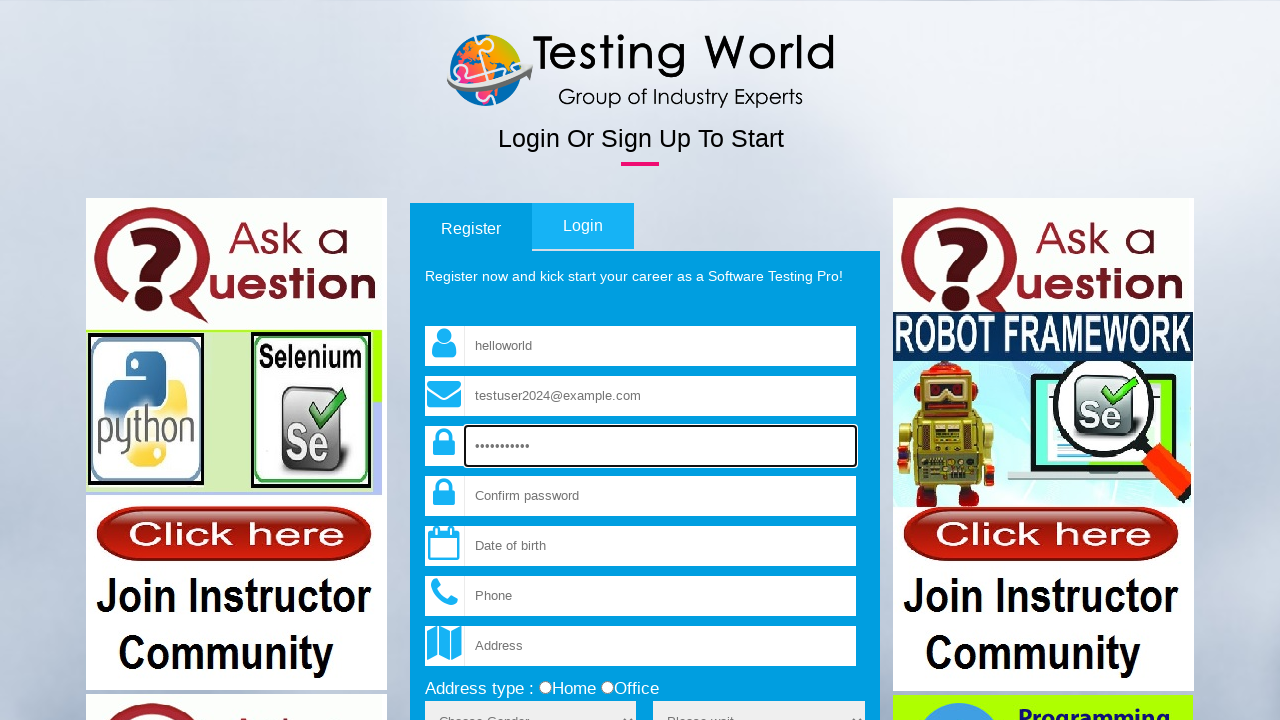

Filled confirm password field with 'testpass456' on input[name='fld_cpassword']
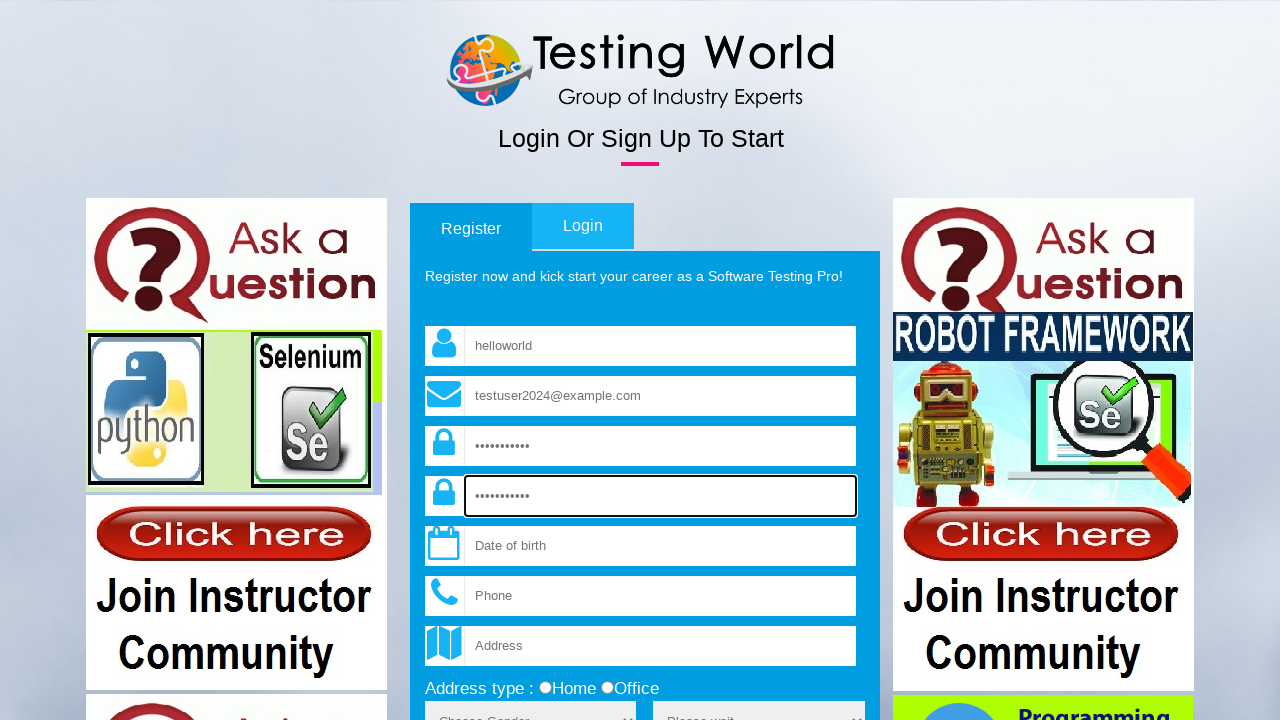

Cleared username field on input[name='fld_username']
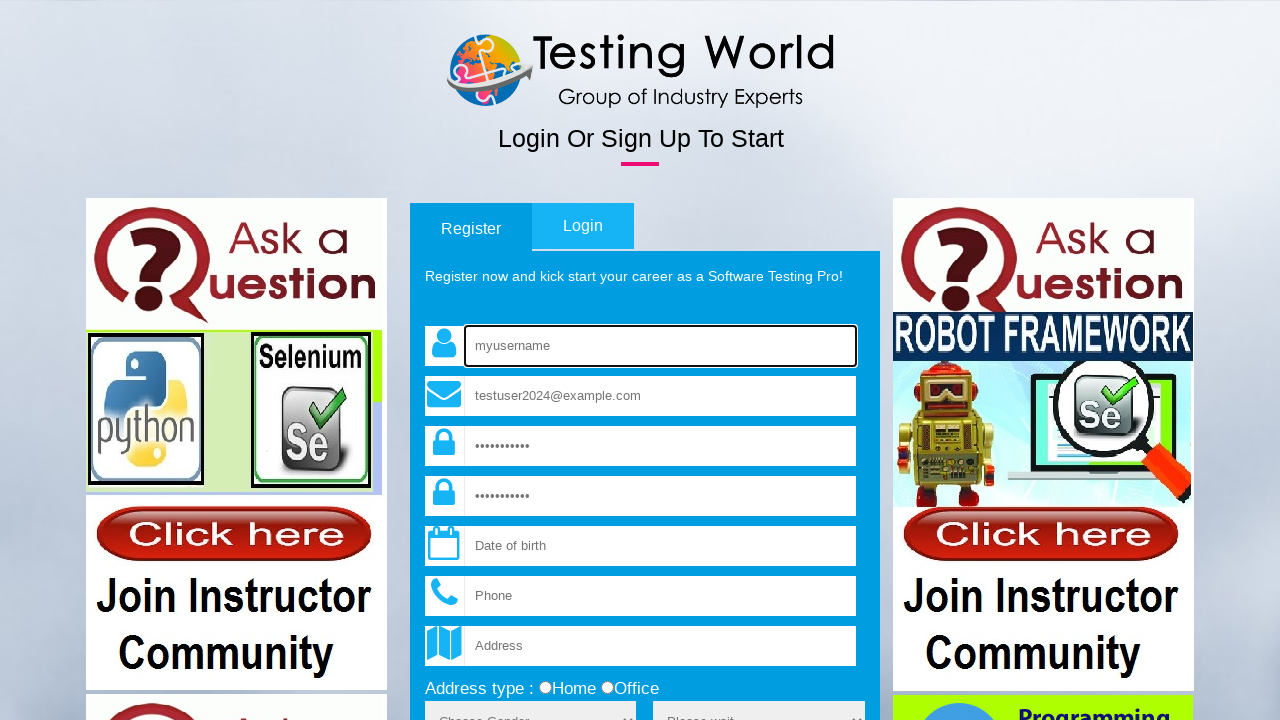

Filled username field with 'newuser789' on input[name='fld_username']
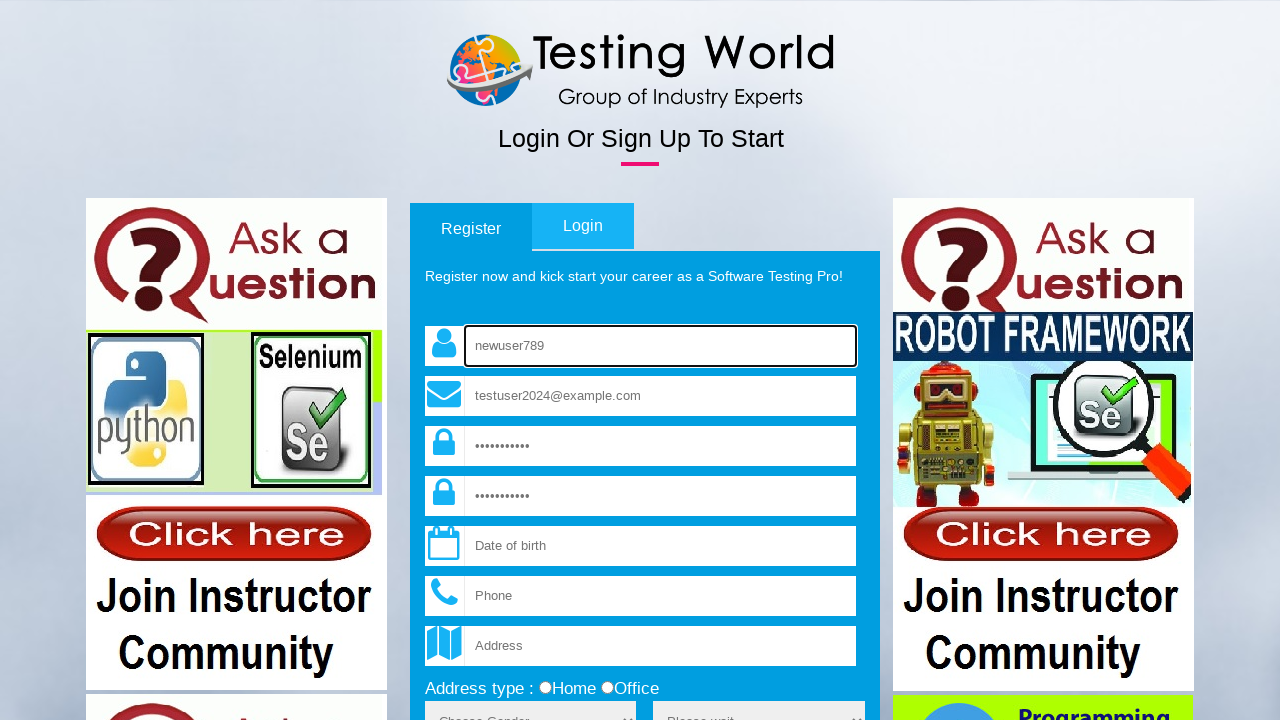

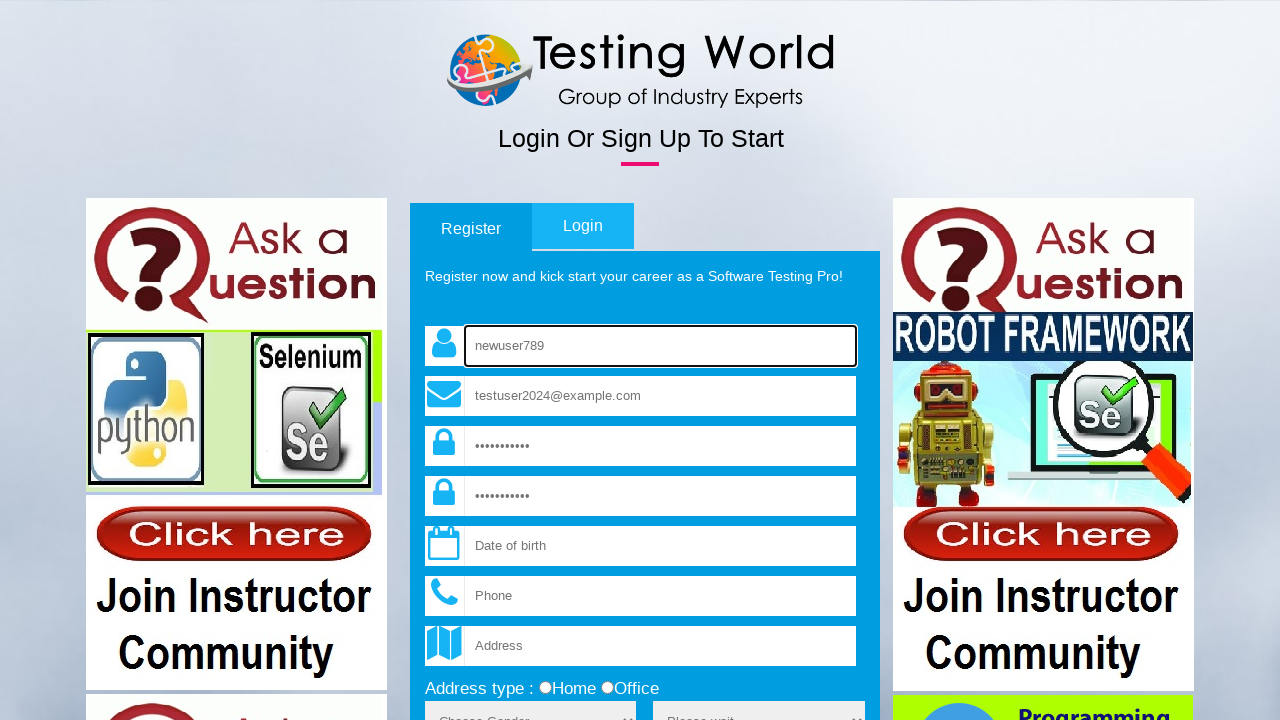